Tests the Python.org search functionality by entering a search query and verifying results are returned

Starting URL: http://www.python.org

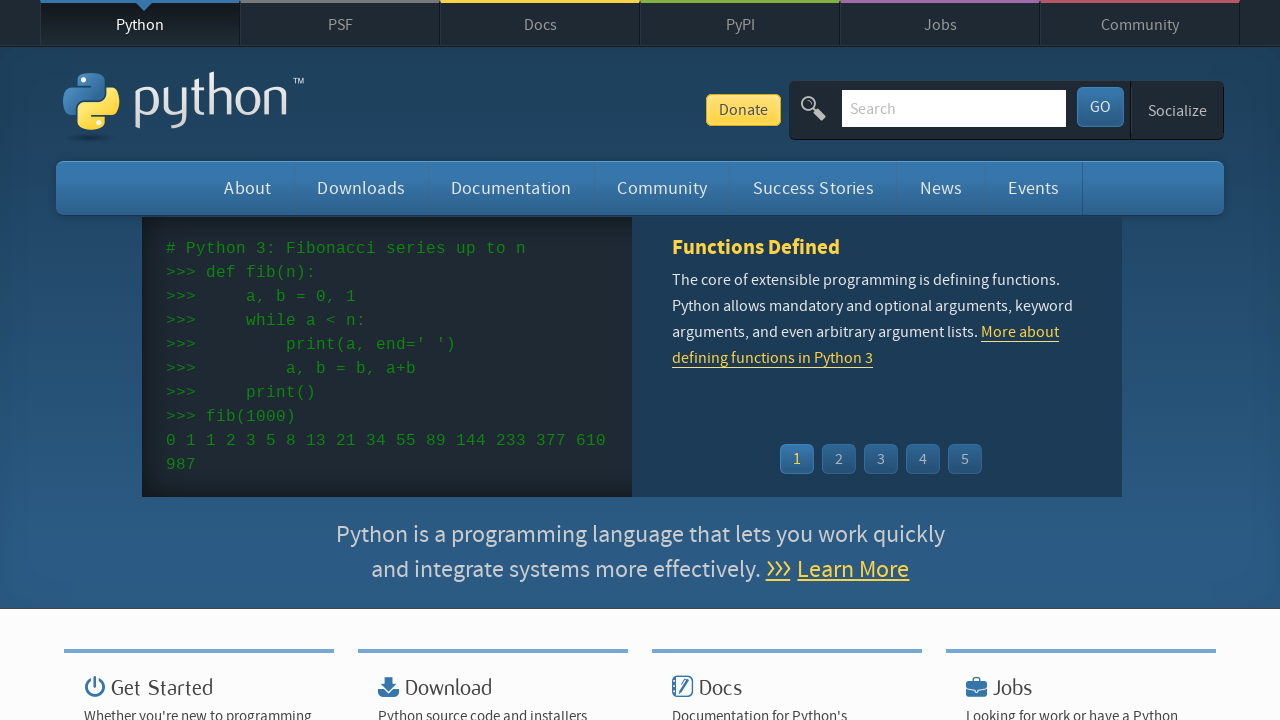

Cleared the search input field on input[name='q']
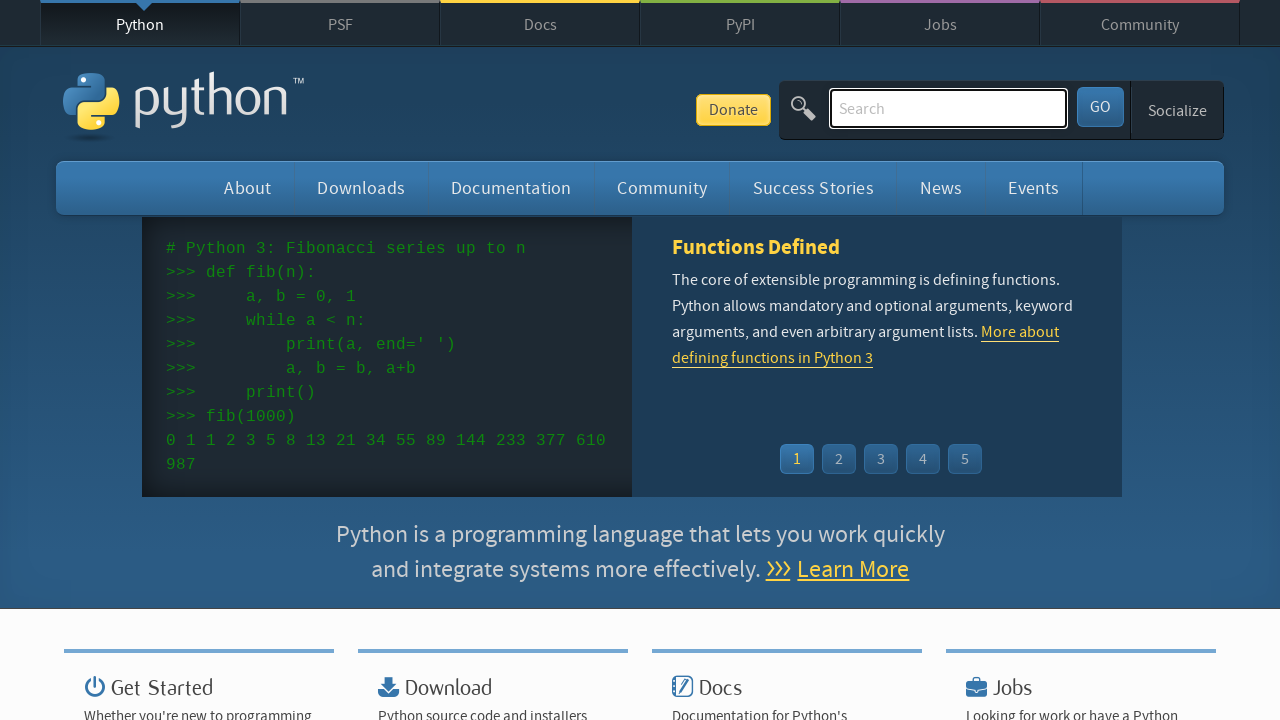

Entered search query 'Murthy' in the search field on input[name='q']
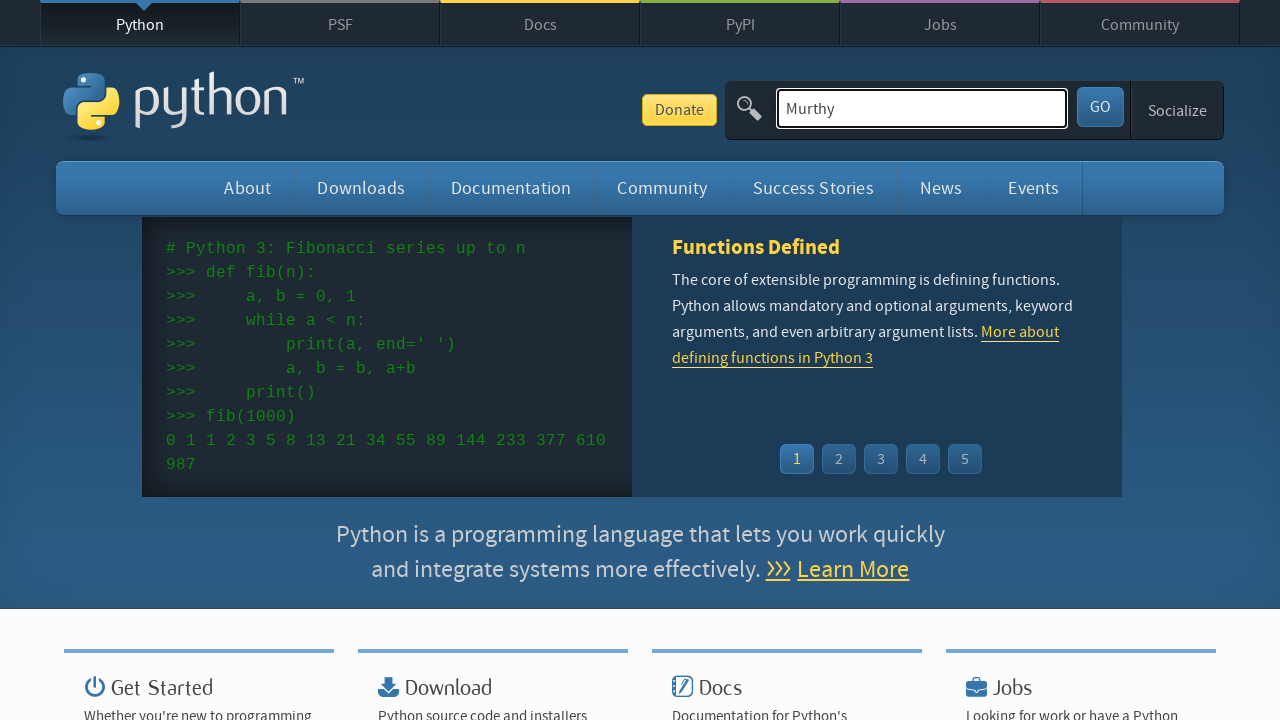

Pressed Enter to submit the search query on input[name='q']
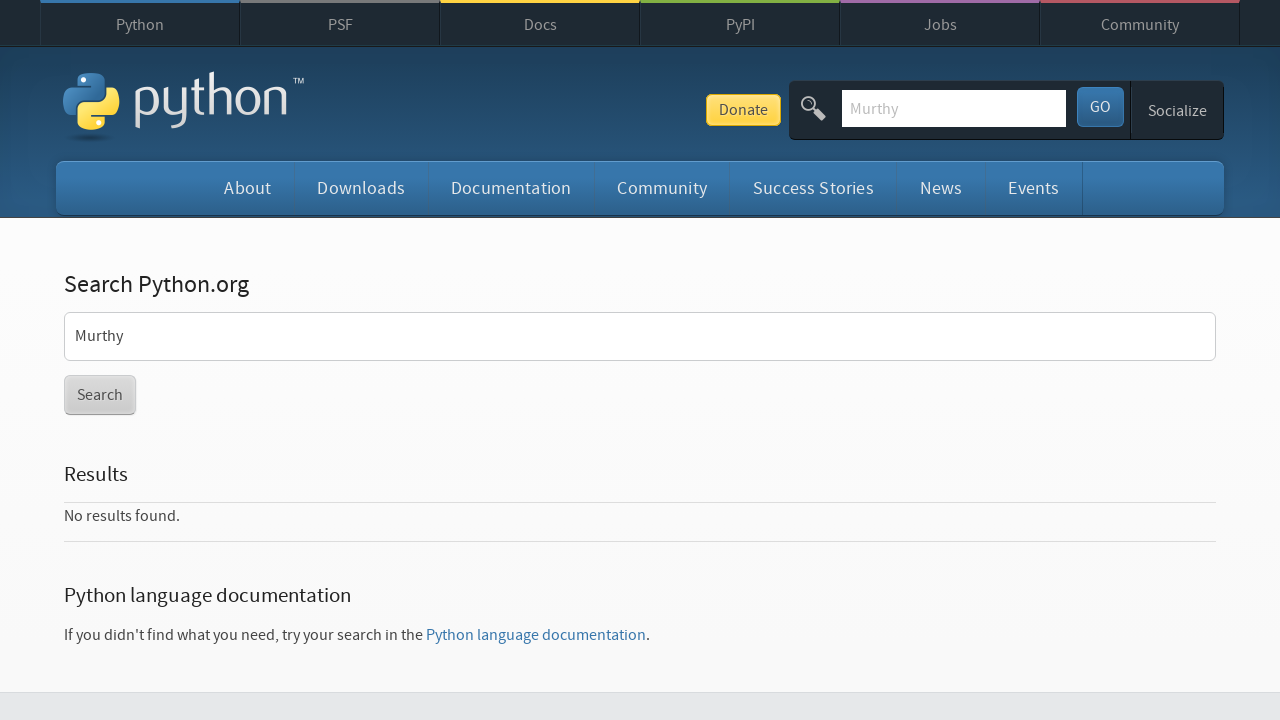

Search results page loaded successfully
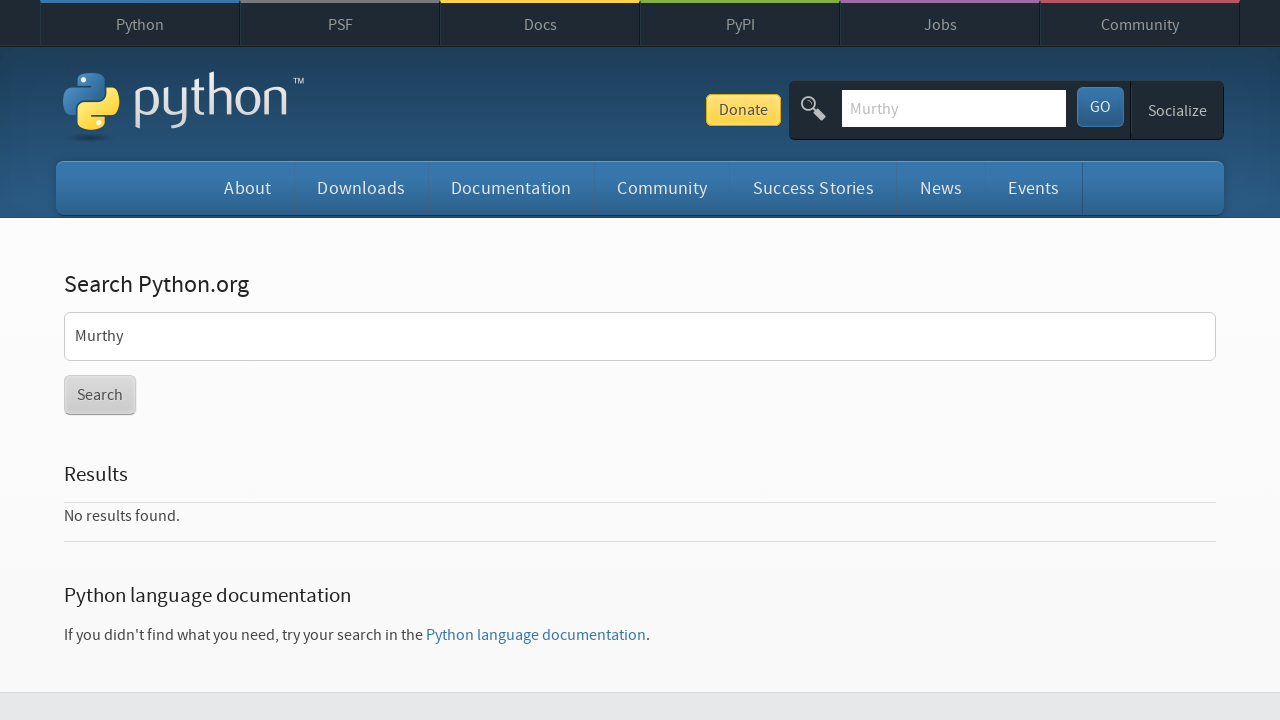

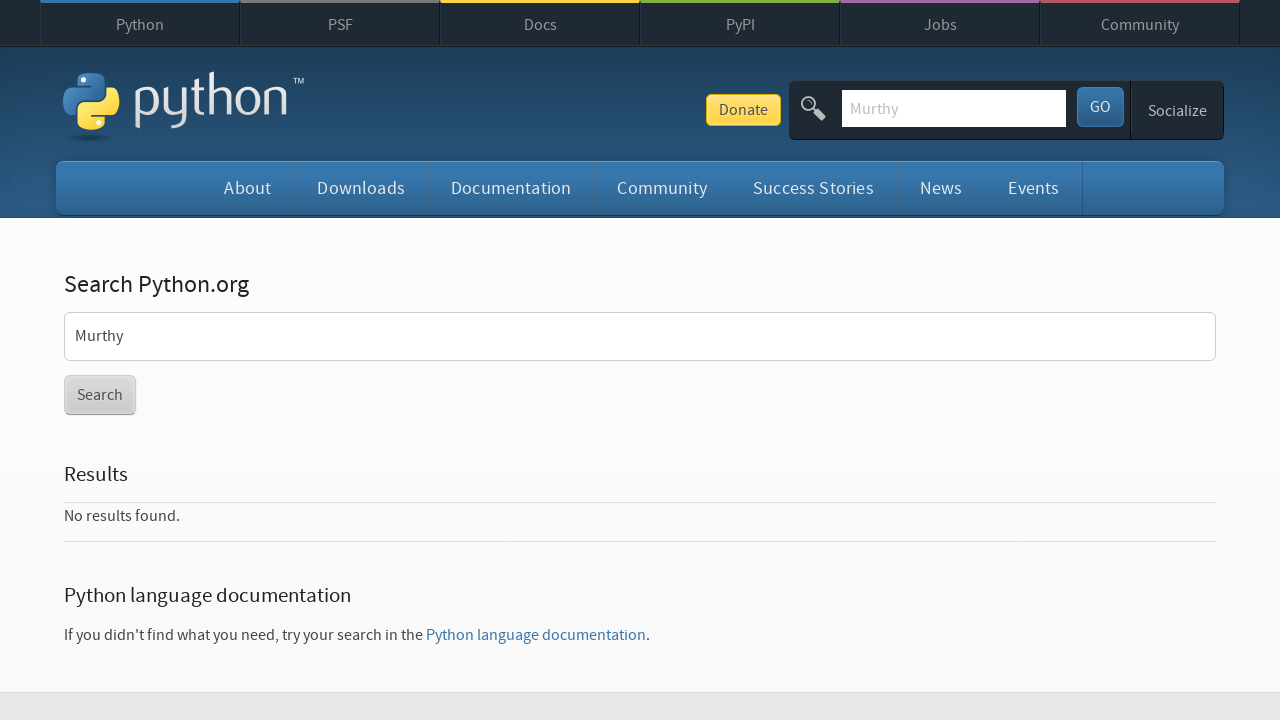